Navigates to The Internet test site and clicks on the Context Menu link to verify the page loads correctly

Starting URL: https://the-internet.herokuapp.com/

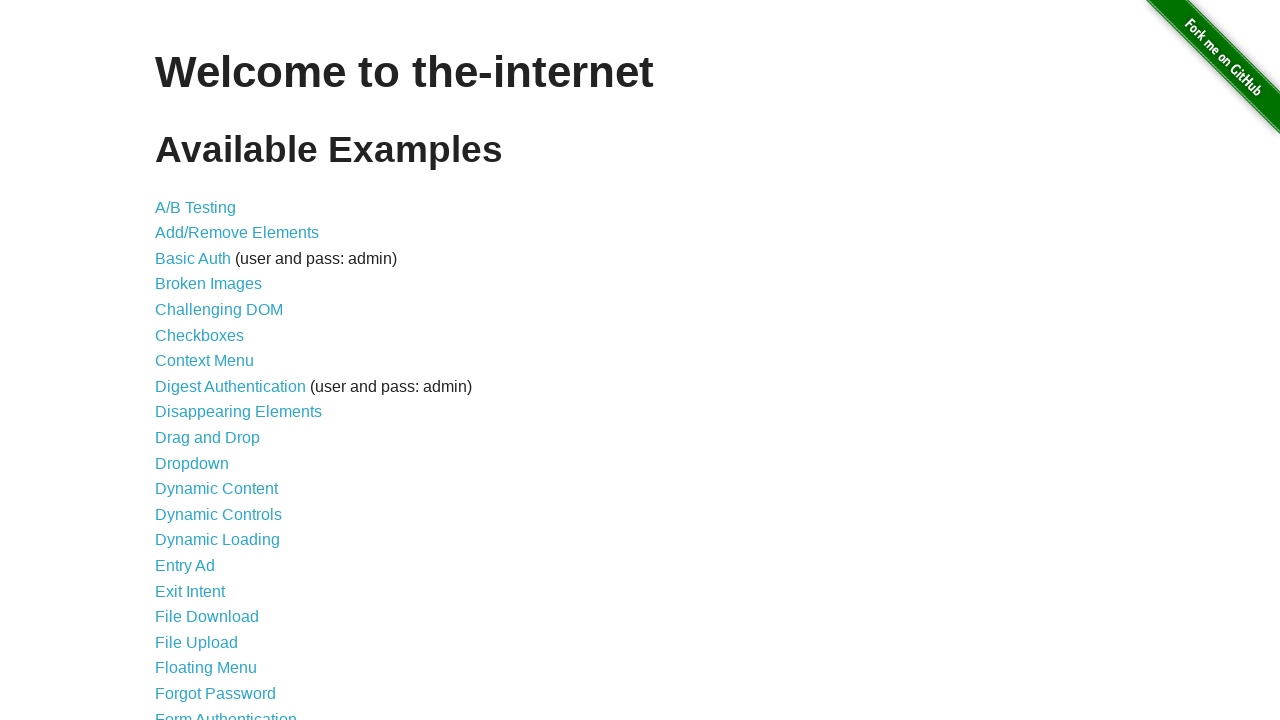

Navigated to The Internet test site homepage
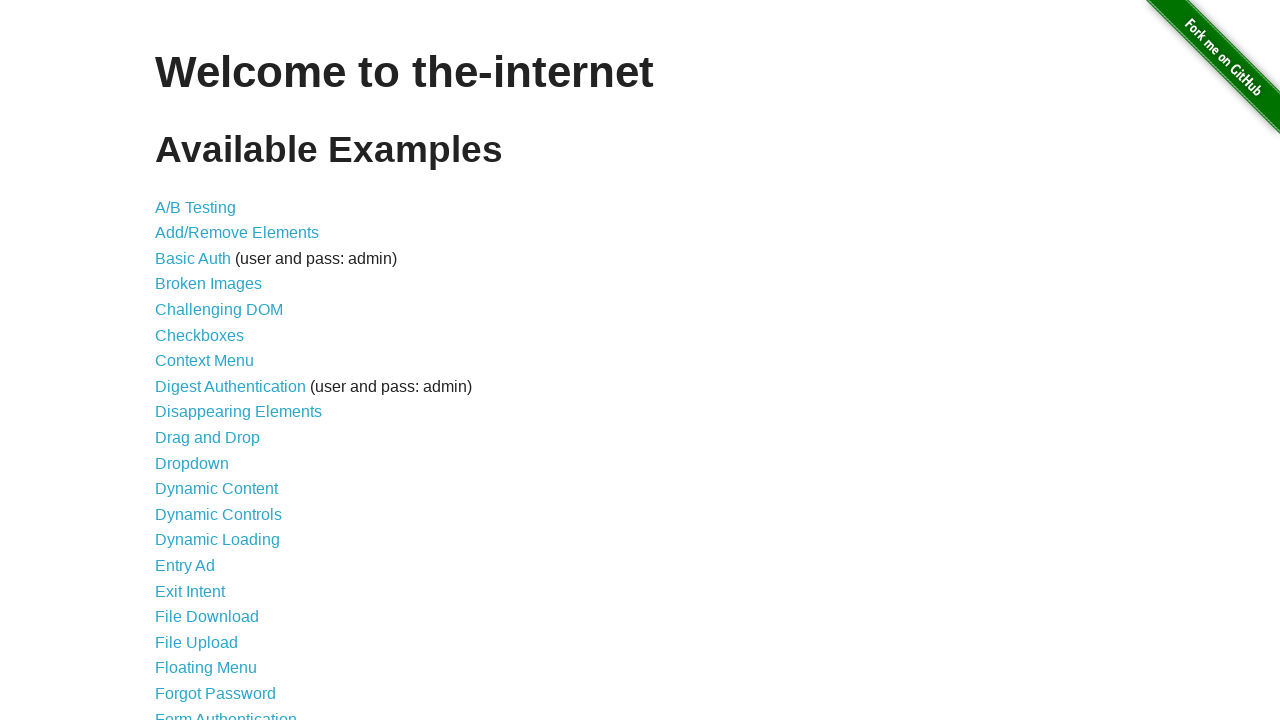

Clicked on Context Menu link at (204, 361) on text=Context Menu
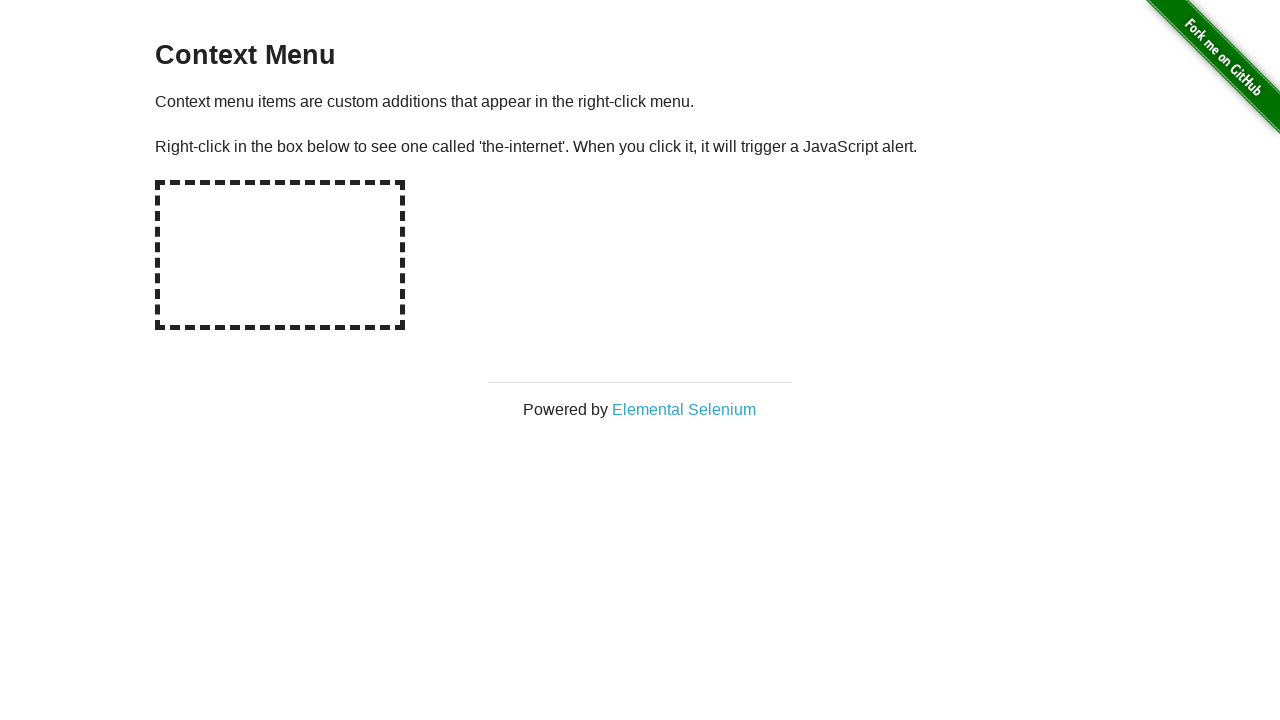

Context Menu page loaded - h3 heading element appeared
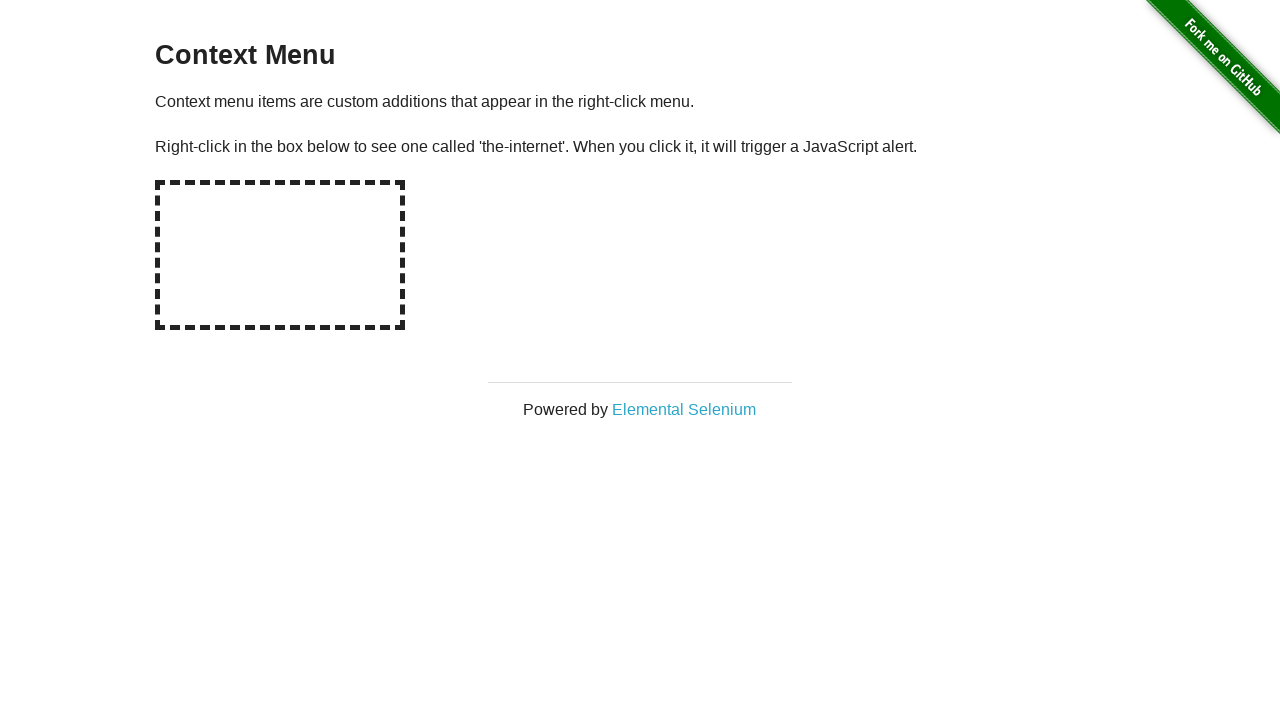

Retrieved heading text: 'Context Menu'
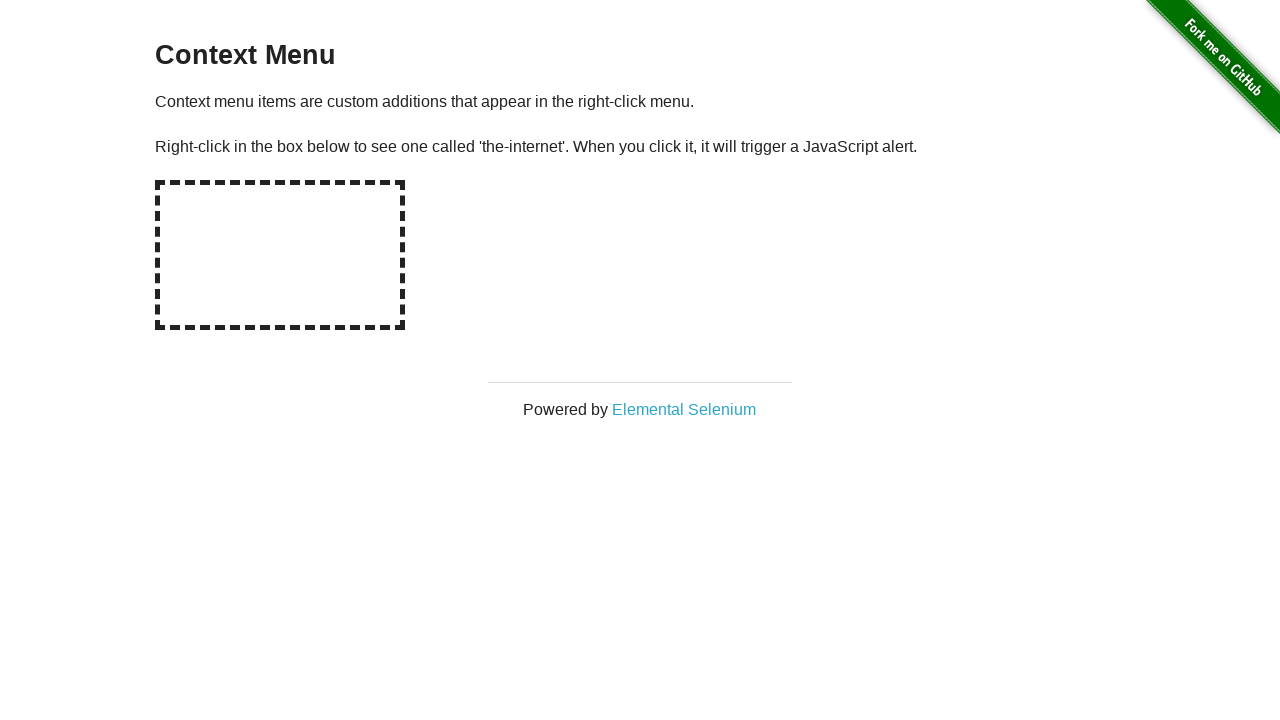

Assertion passed - heading text matches 'Context Menu'
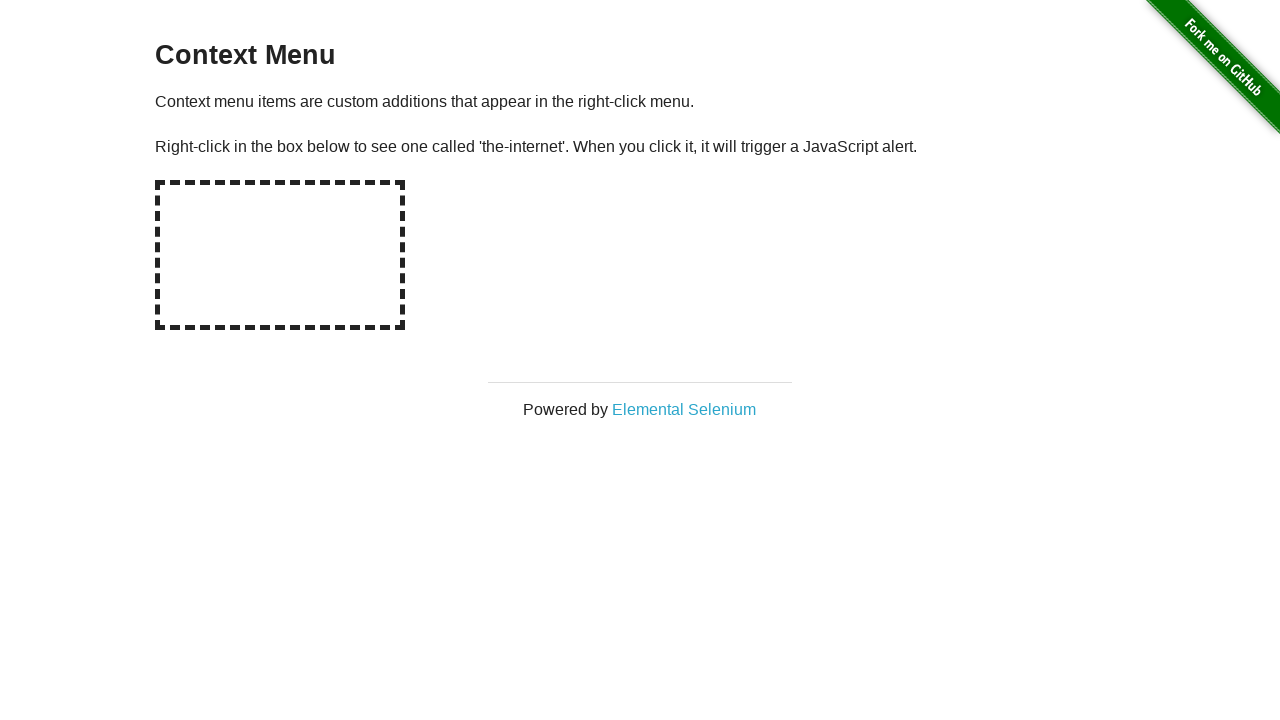

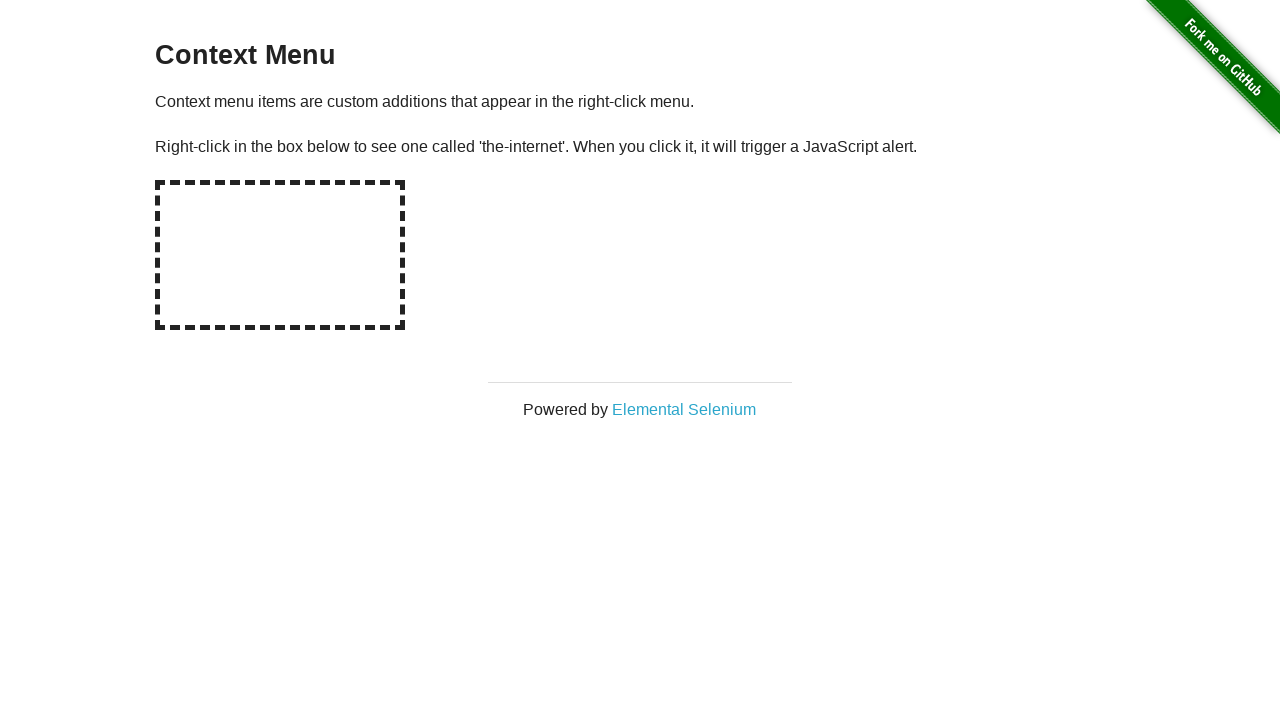